Tests the Text Box form by filling in full name, email, current address, and permanent address fields, then submitting and verifying the output displays the entered data.

Starting URL: https://demoqa.com/

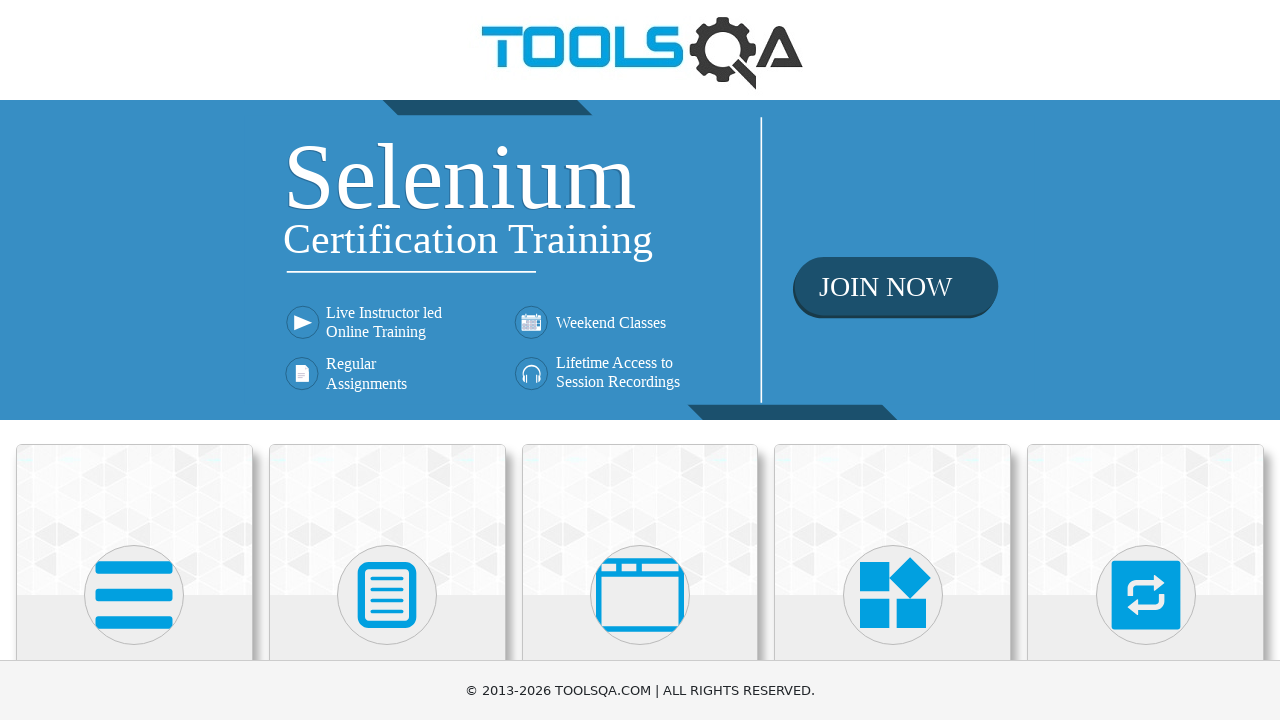

Clicked on Elements card at (134, 360) on text=Elements
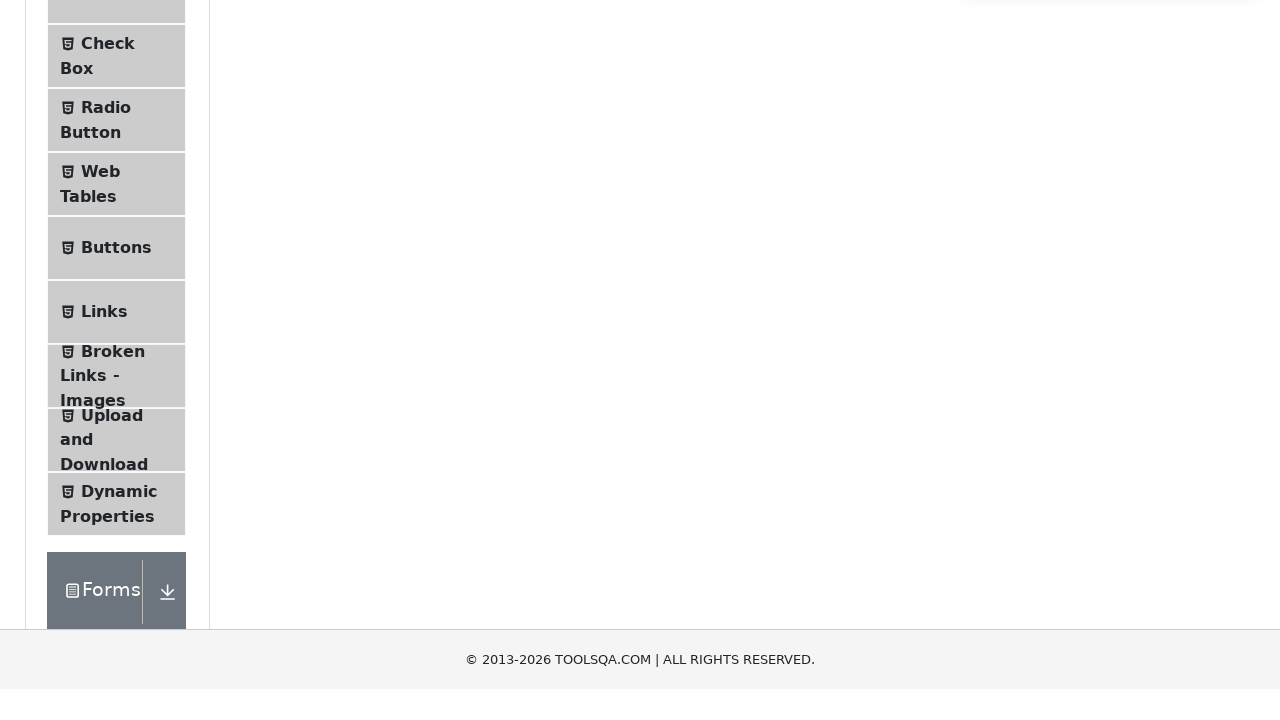

Clicked on Text Box menu item at (119, 261) on text=Text Box
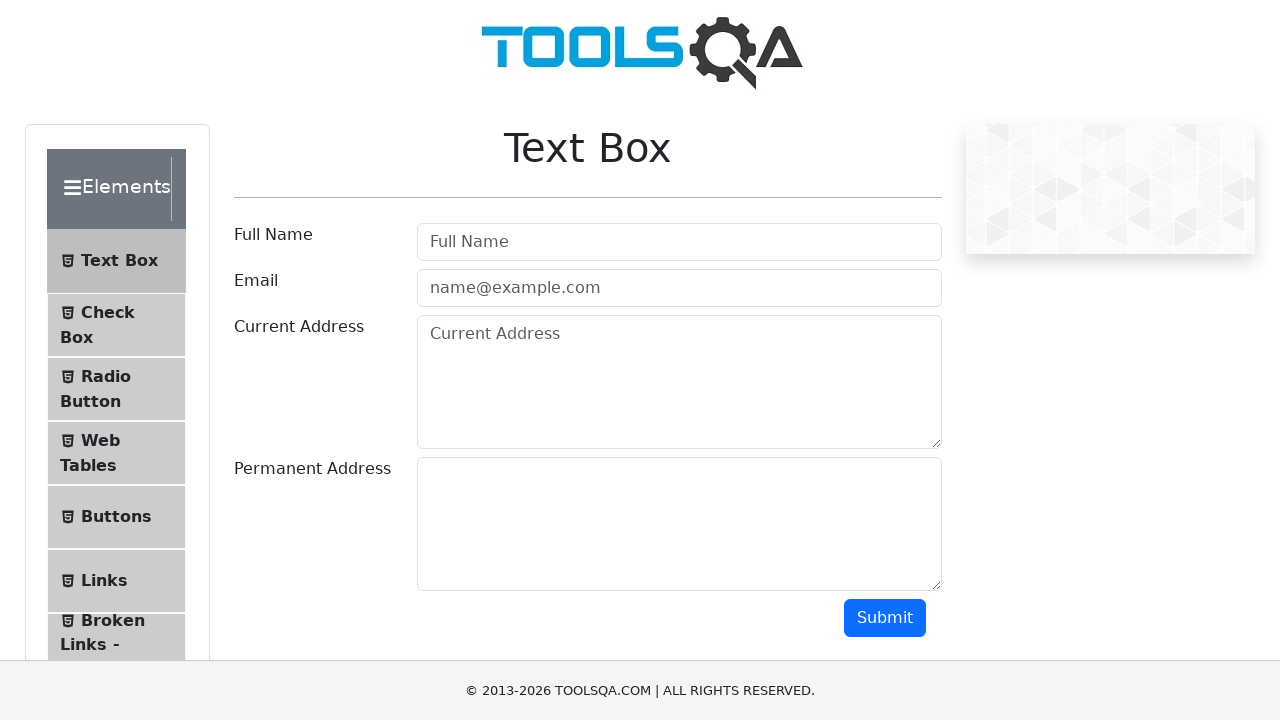

Filled in full name field with 'John Smith' on #userName
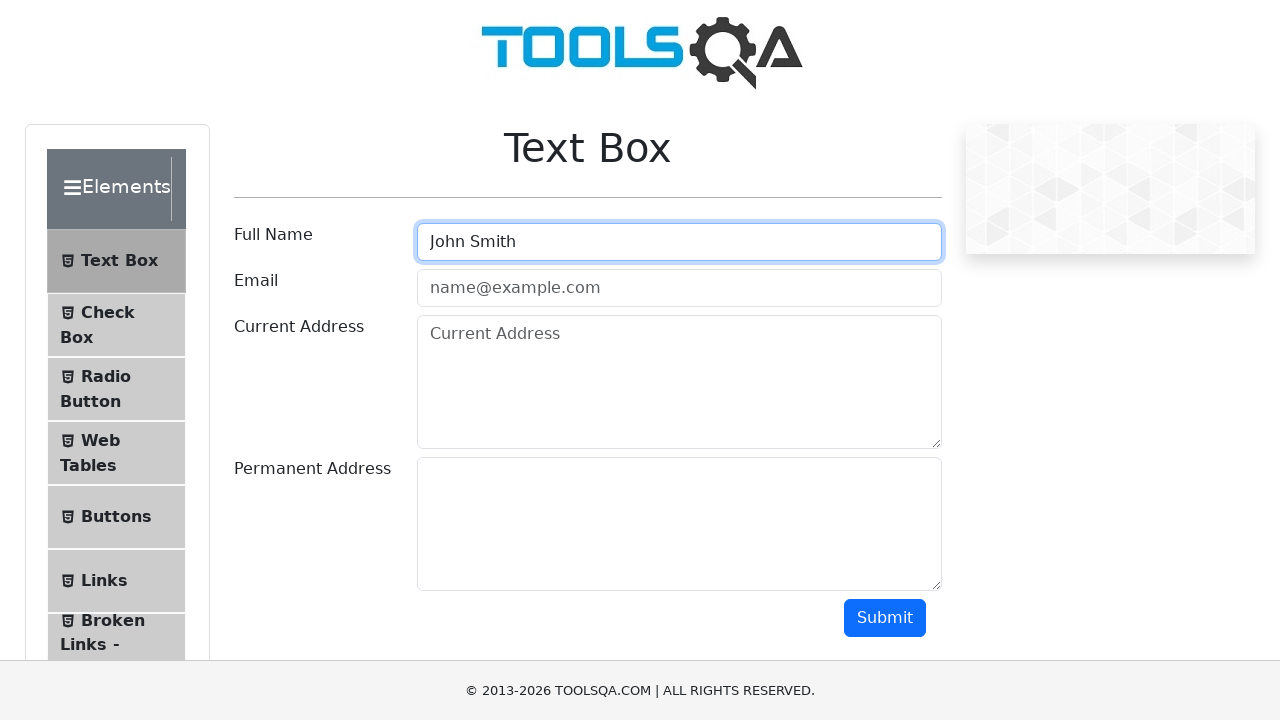

Filled in email field with 'johnsmith@example.com' on #userEmail
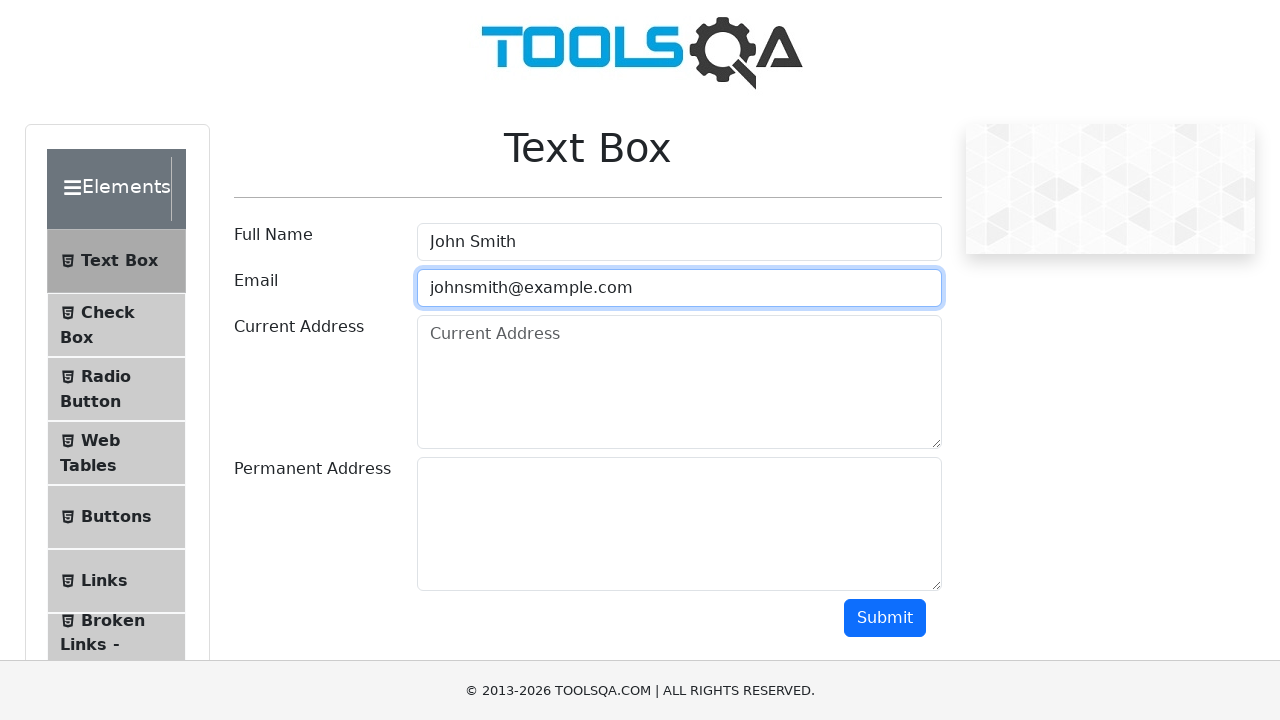

Filled in current address field with '123 Main Street, New York, NY 10001' on #currentAddress
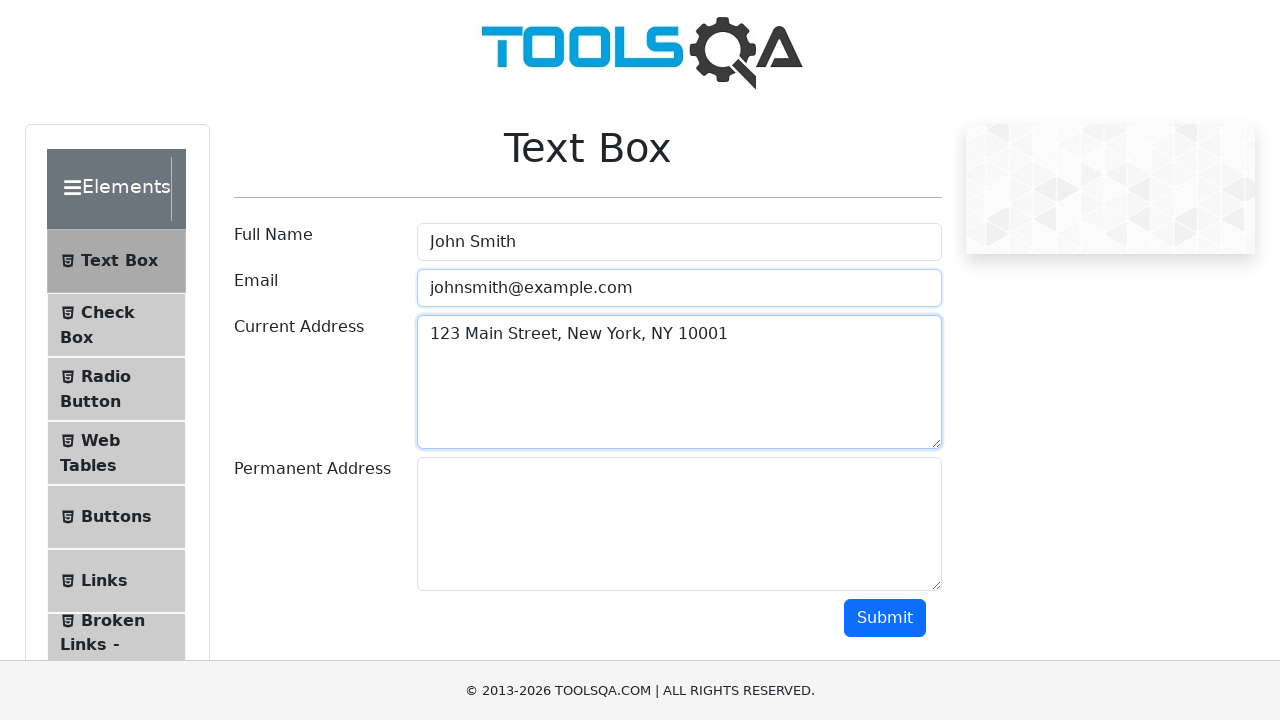

Filled in permanent address field with '456 Oak Avenue, Los Angeles, CA 90001' on #permanentAddress
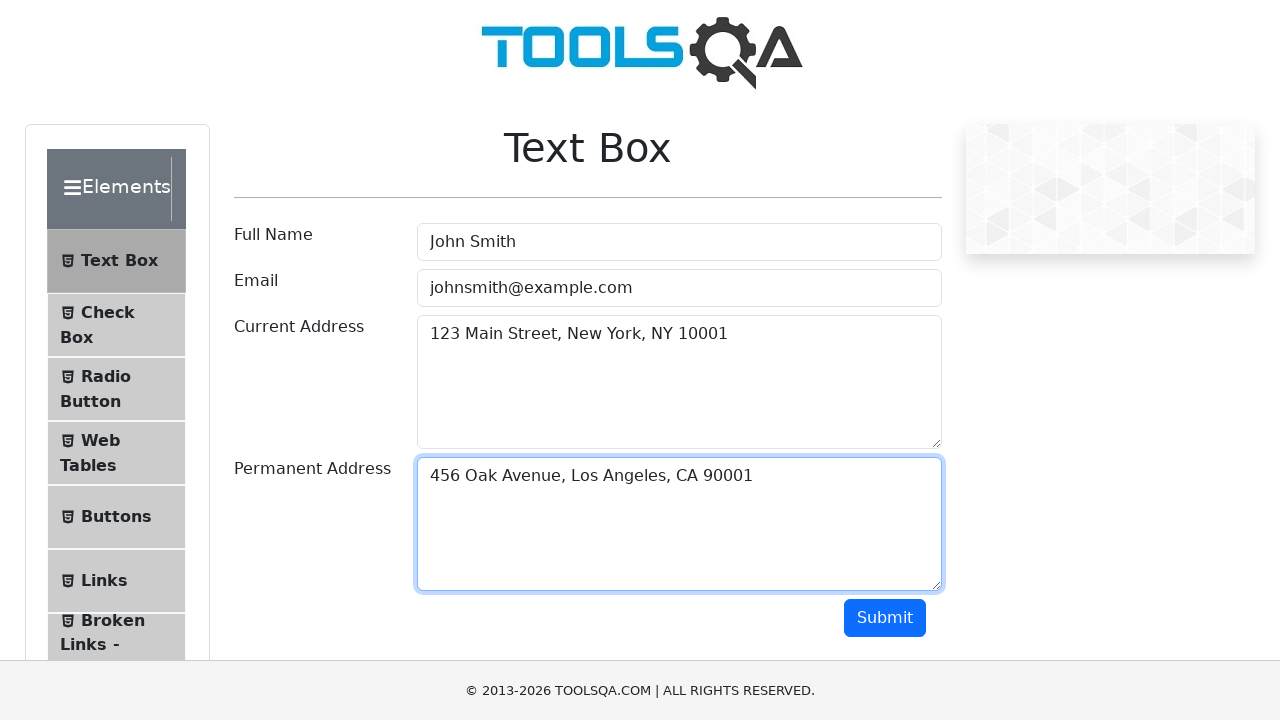

Clicked submit button to submit the form at (885, 618) on #submit
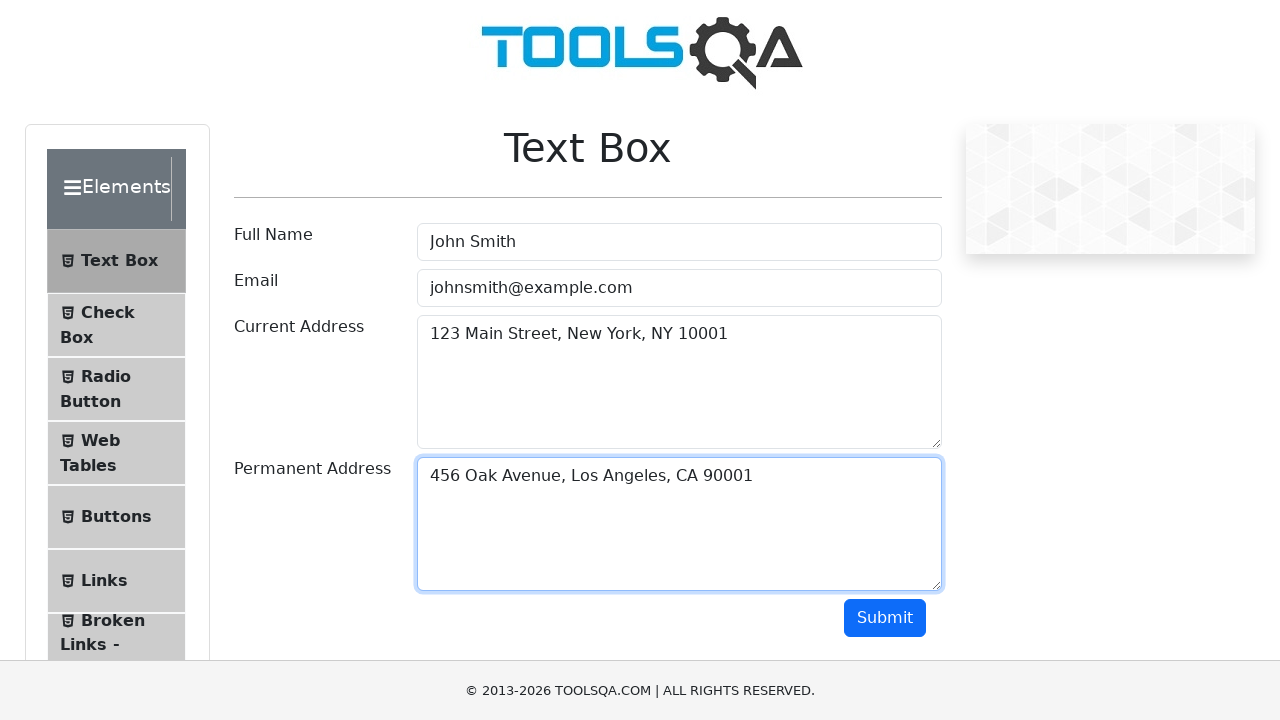

Output section loaded and verified
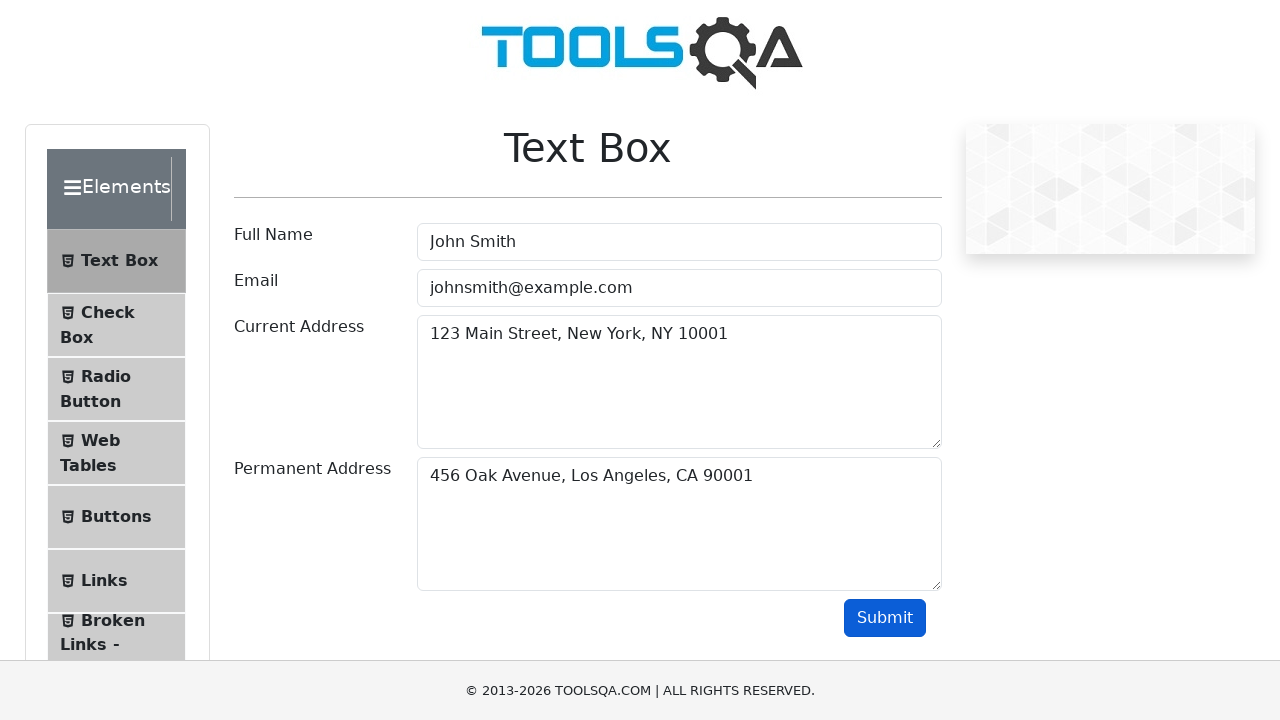

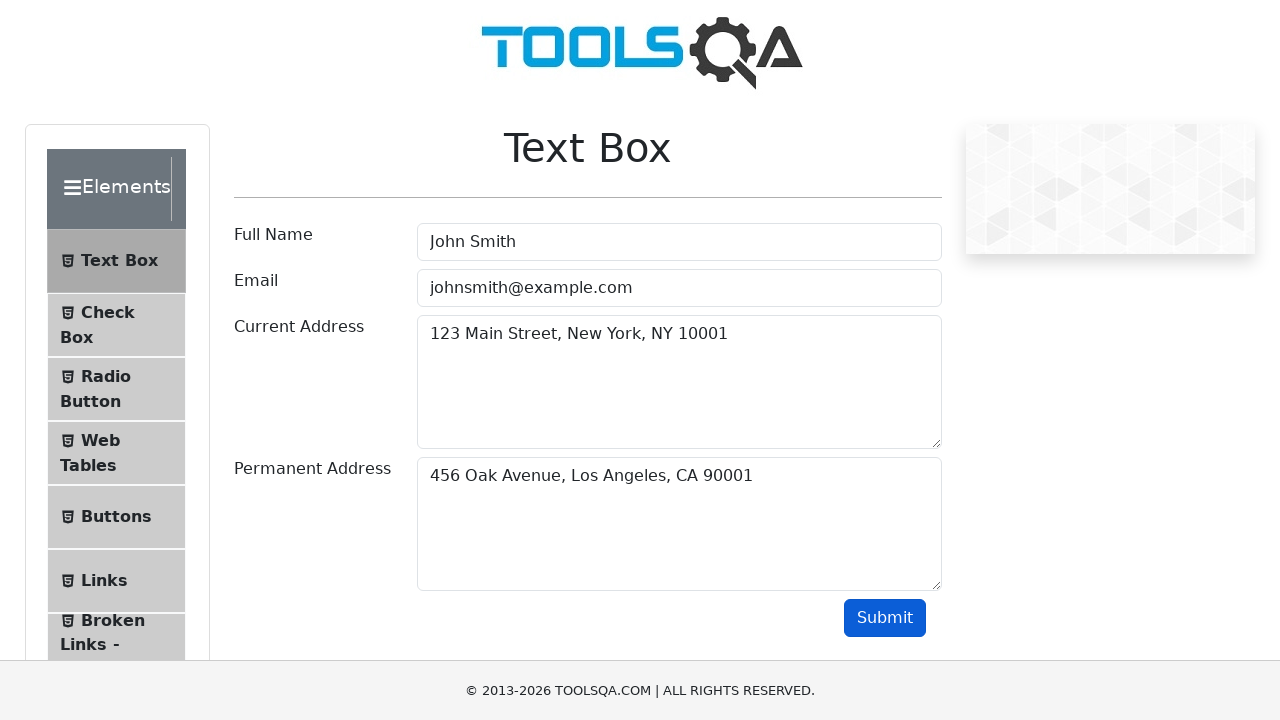